Tests right-click context menu functionality by performing a right-click action on a button element

Starting URL: https://swisnl.github.io/jQuery-contextMenu/demo.html

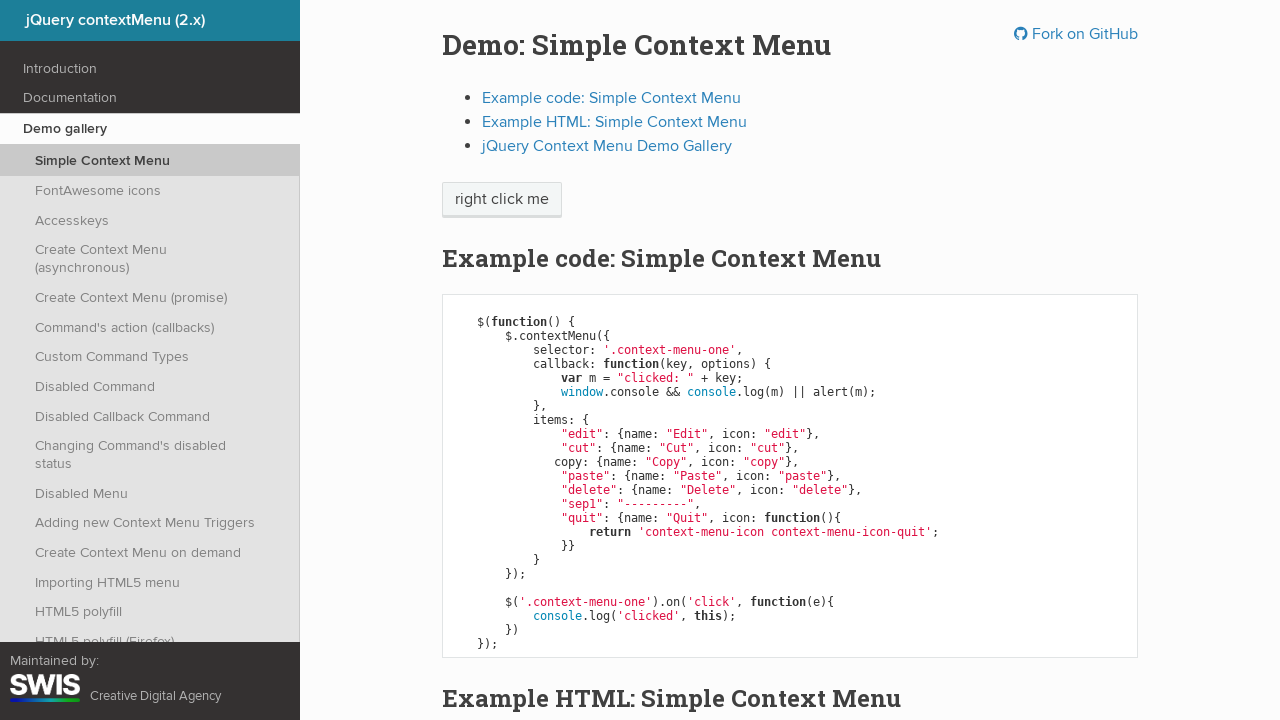

Located context menu button element
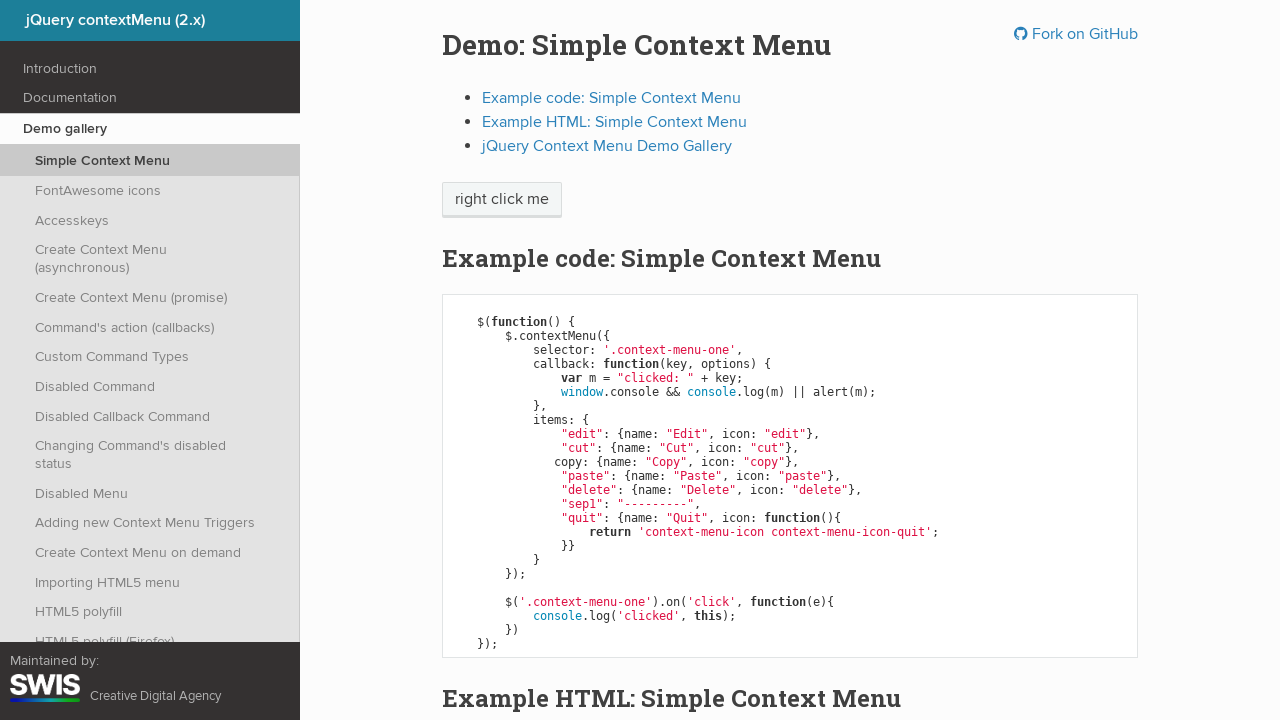

Right-clicked context menu button to open menu at (502, 200) on xpath=//span[@class='context-menu-one btn btn-neutral']
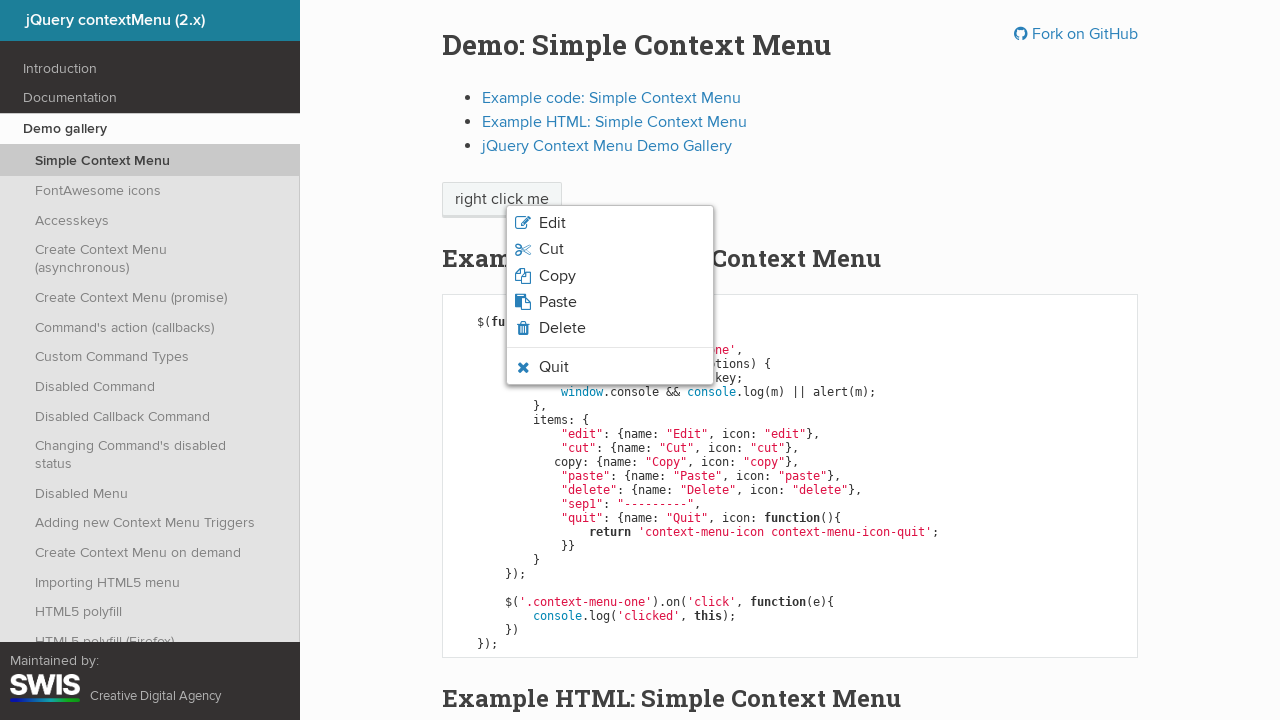

Waited for context menu to become visible
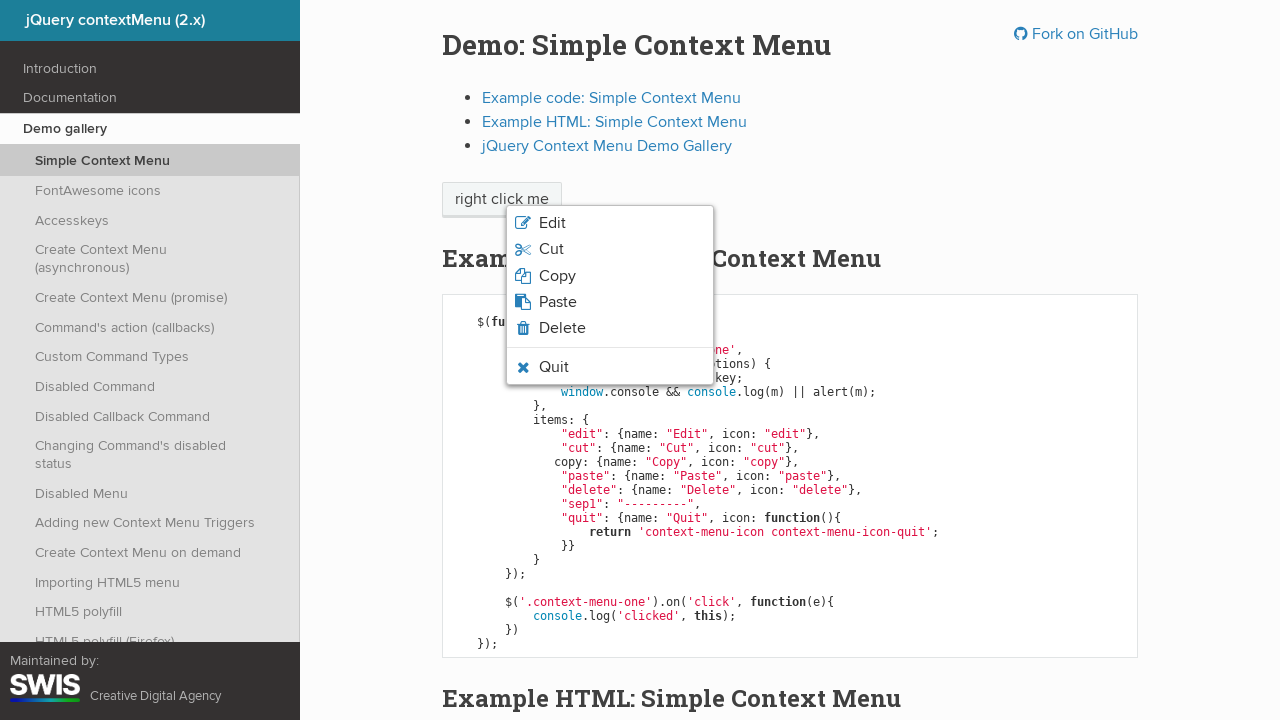

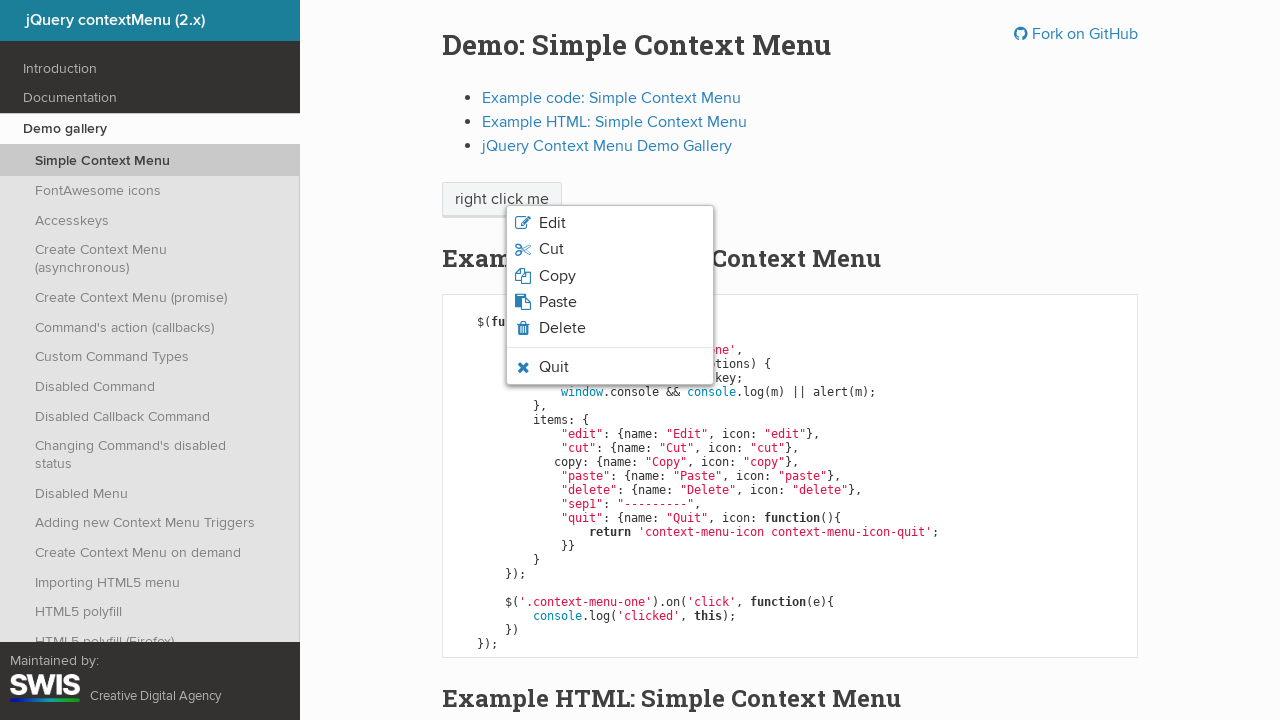